Tests interaction with a checkbox element on a practice automation page by clicking it and verifying its attributes (value and type)

Starting URL: https://www.rahulshettyacademy.com/AutomationPractice/

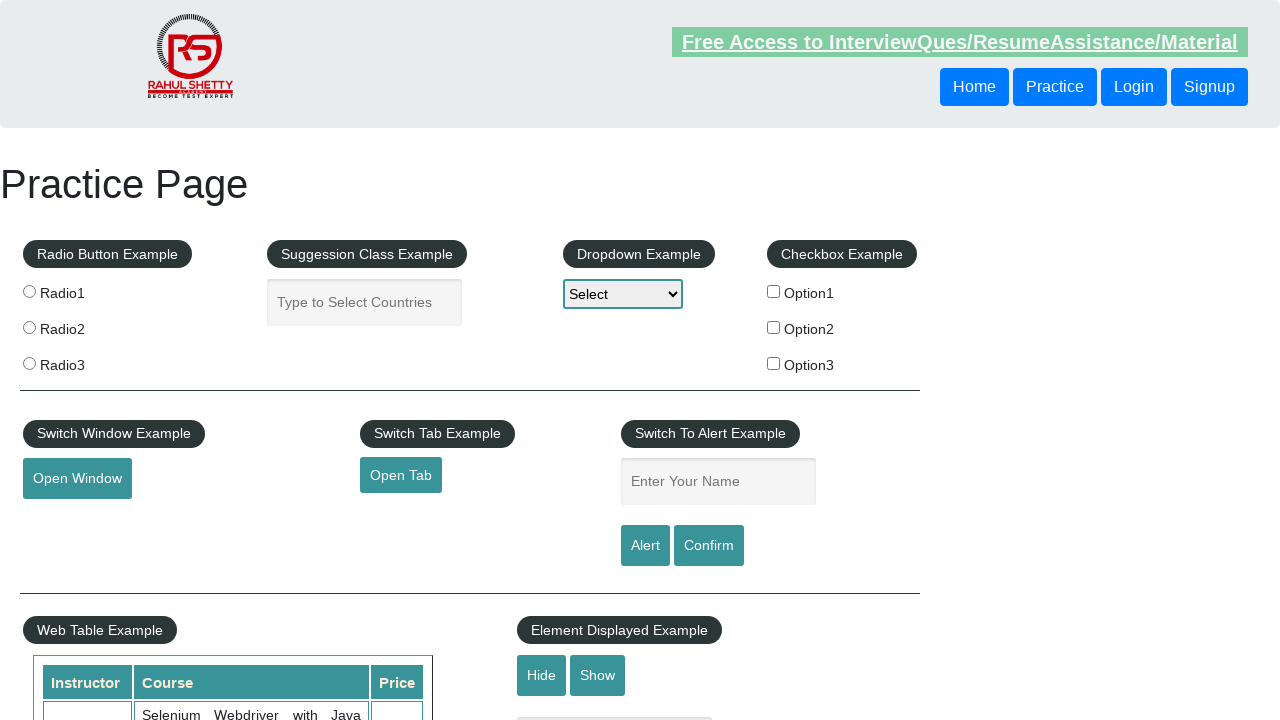

Clicked the first checkbox option at (774, 291) on input#checkBoxOption1
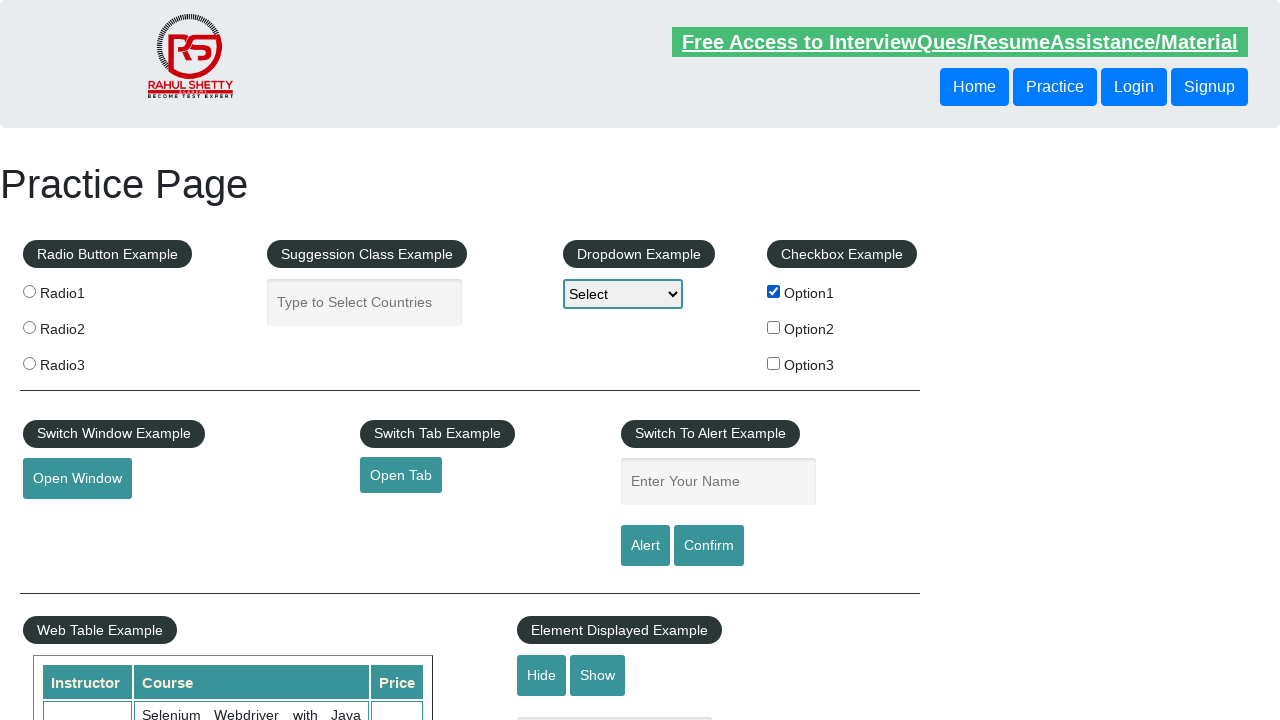

Located the checkbox element
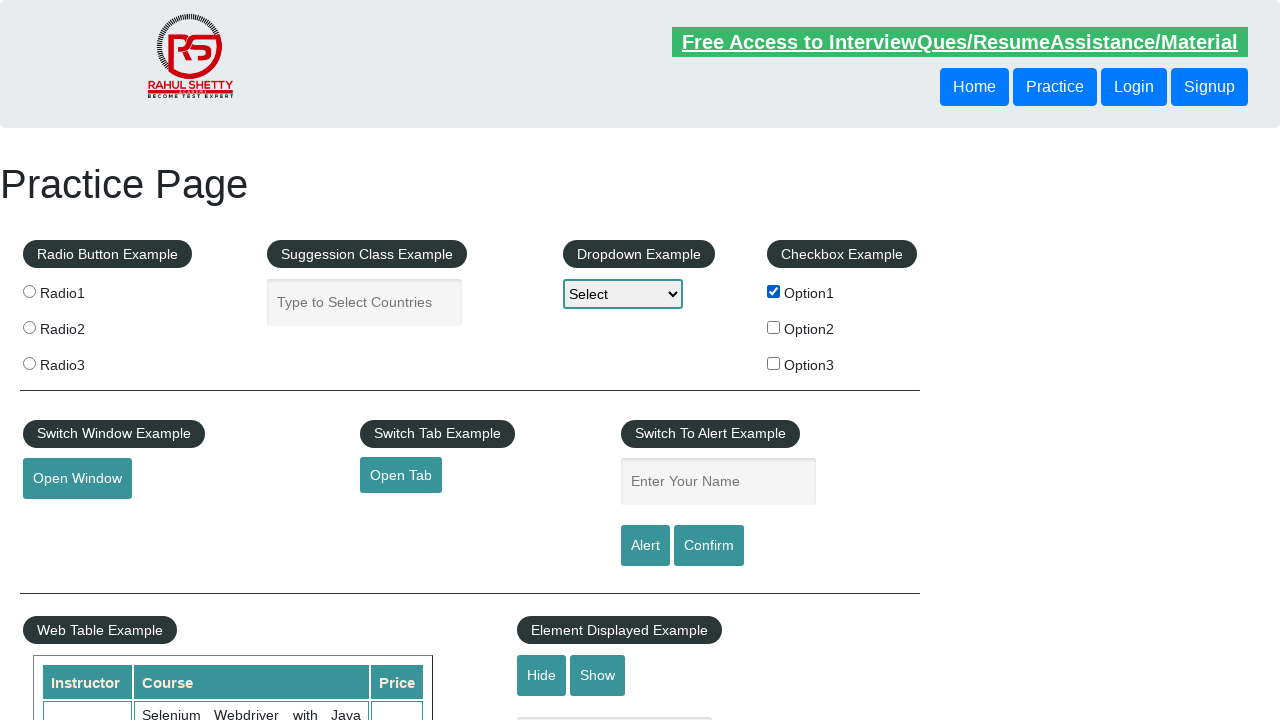

Retrieved value attribute: option1
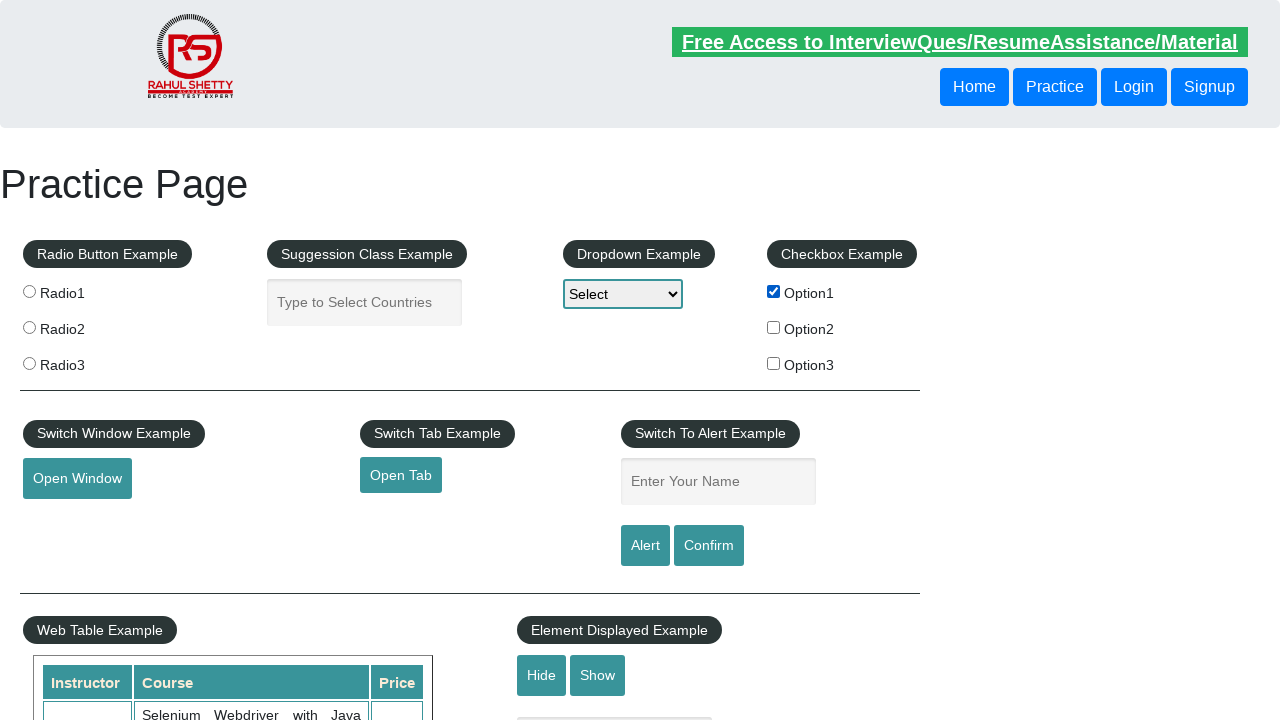

Retrieved type attribute: checkbox
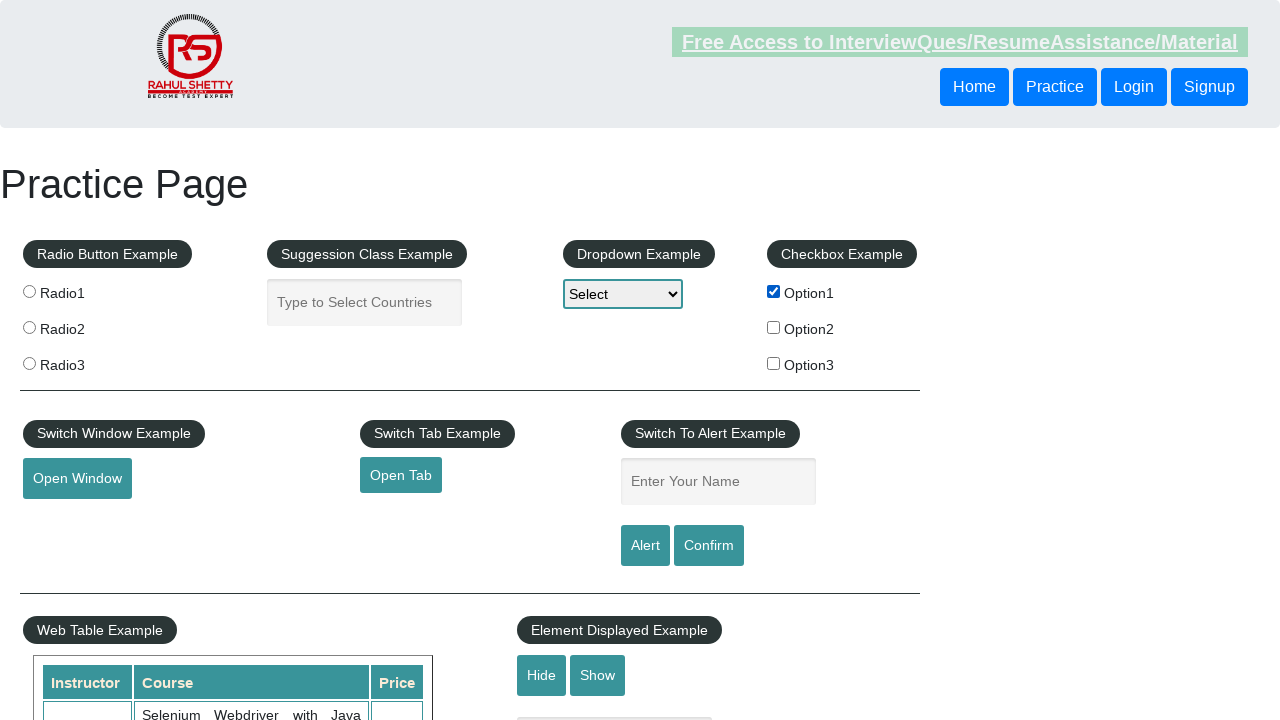

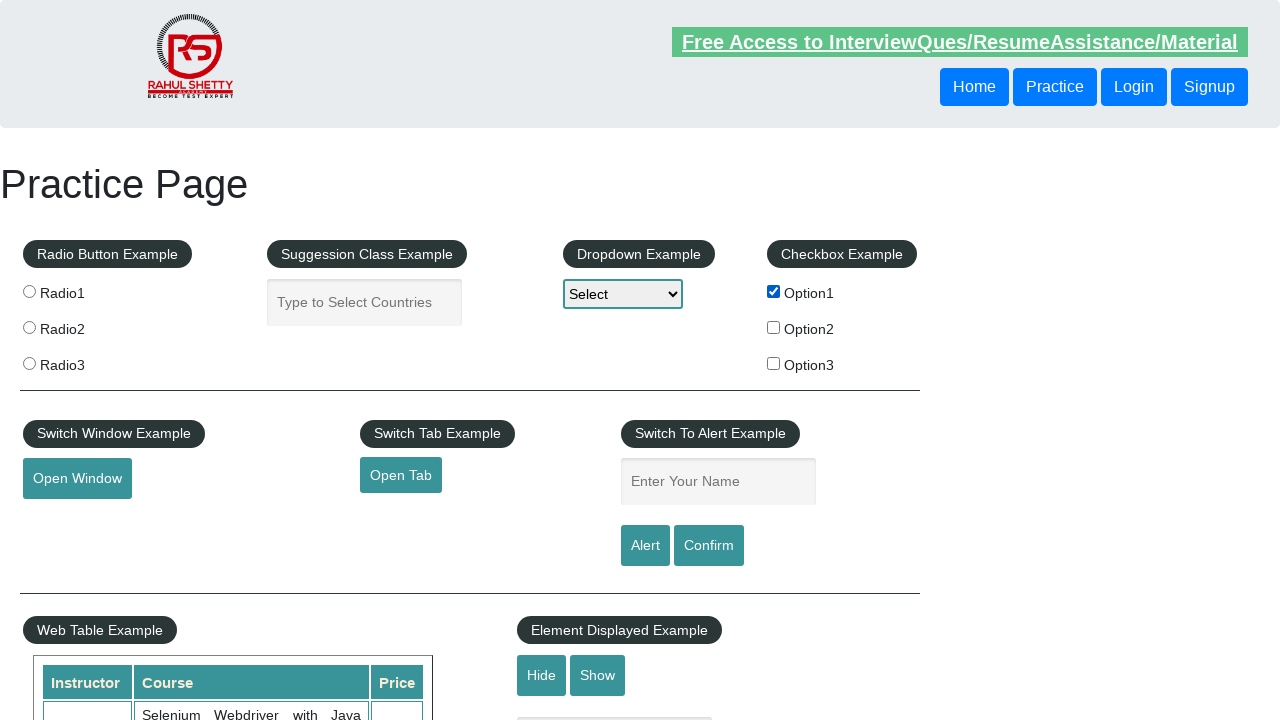